Tests XPath axes functionality by scrolling the page and clicking a checkbox in a contact list table using complex XPath selectors

Starting URL: https://www.hyrtutorials.com/p/add-padding-to-containers.html

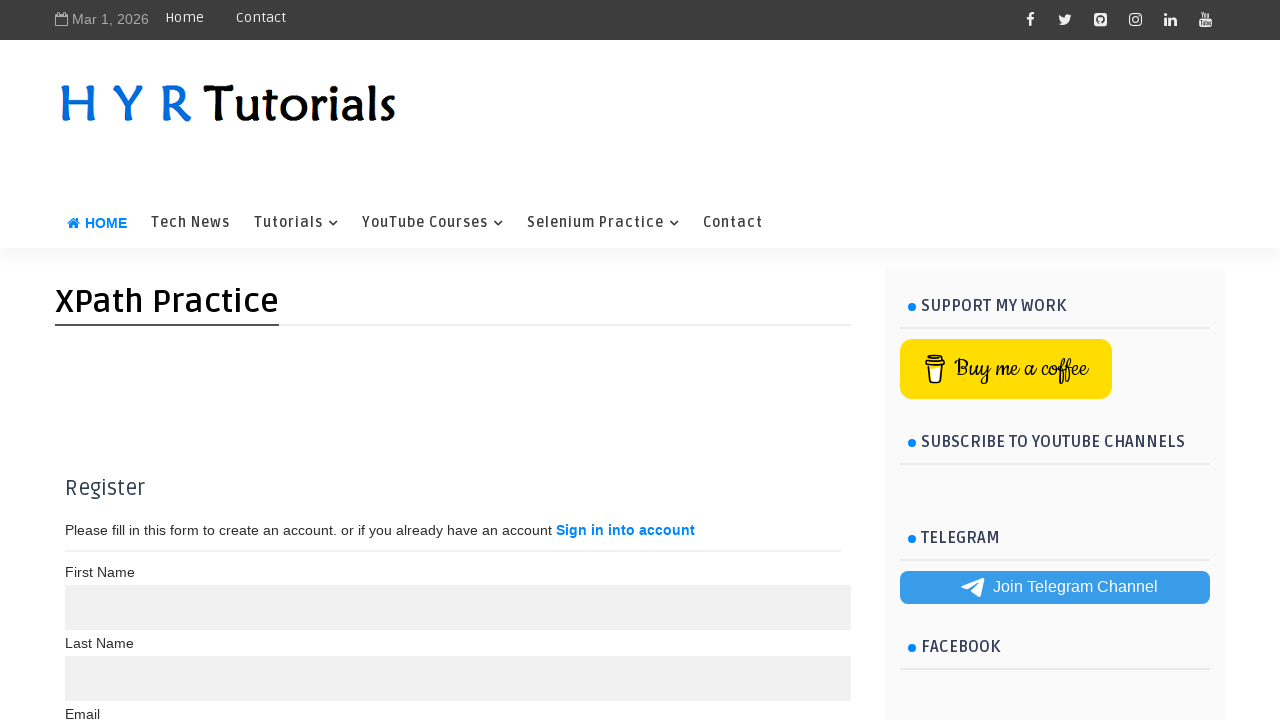

Scrolled page down by 500 pixels
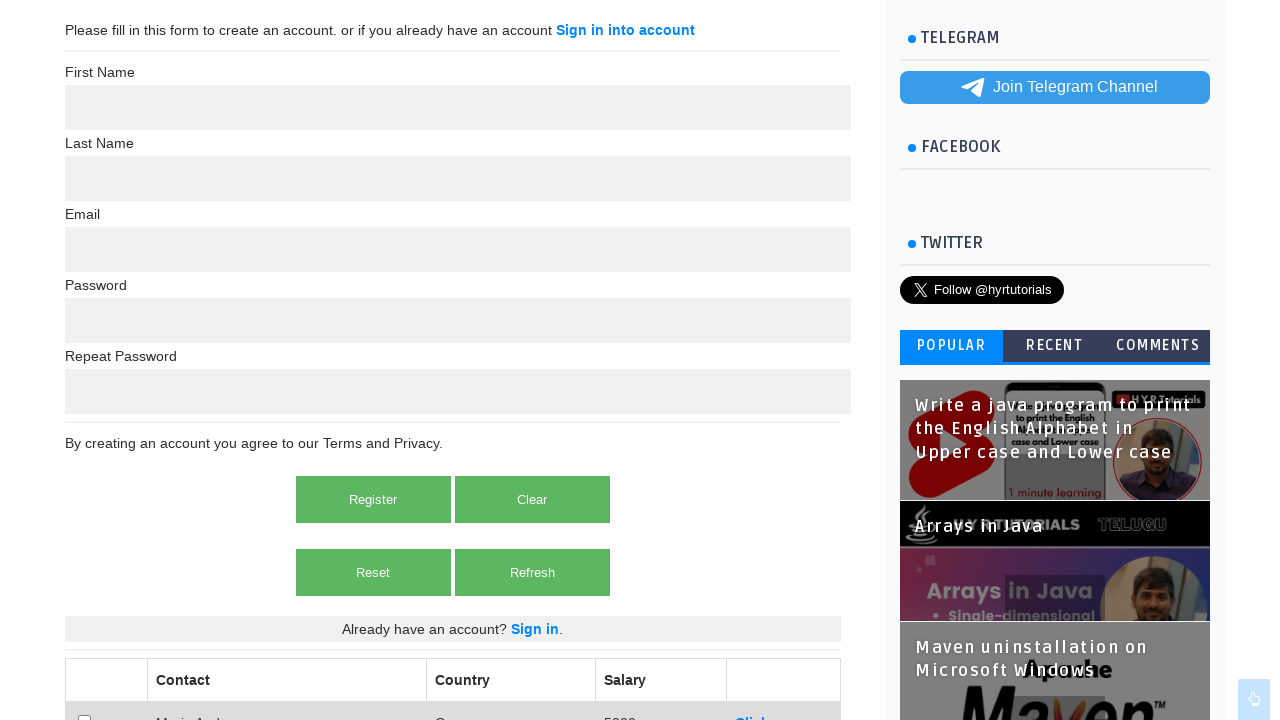

Clicked checkbox for Maria Anders using XPath selector with preceding-sibling and child axes at (84, 714) on xpath=//td[text()='Maria Anders']/preceding-sibling::td/child::input
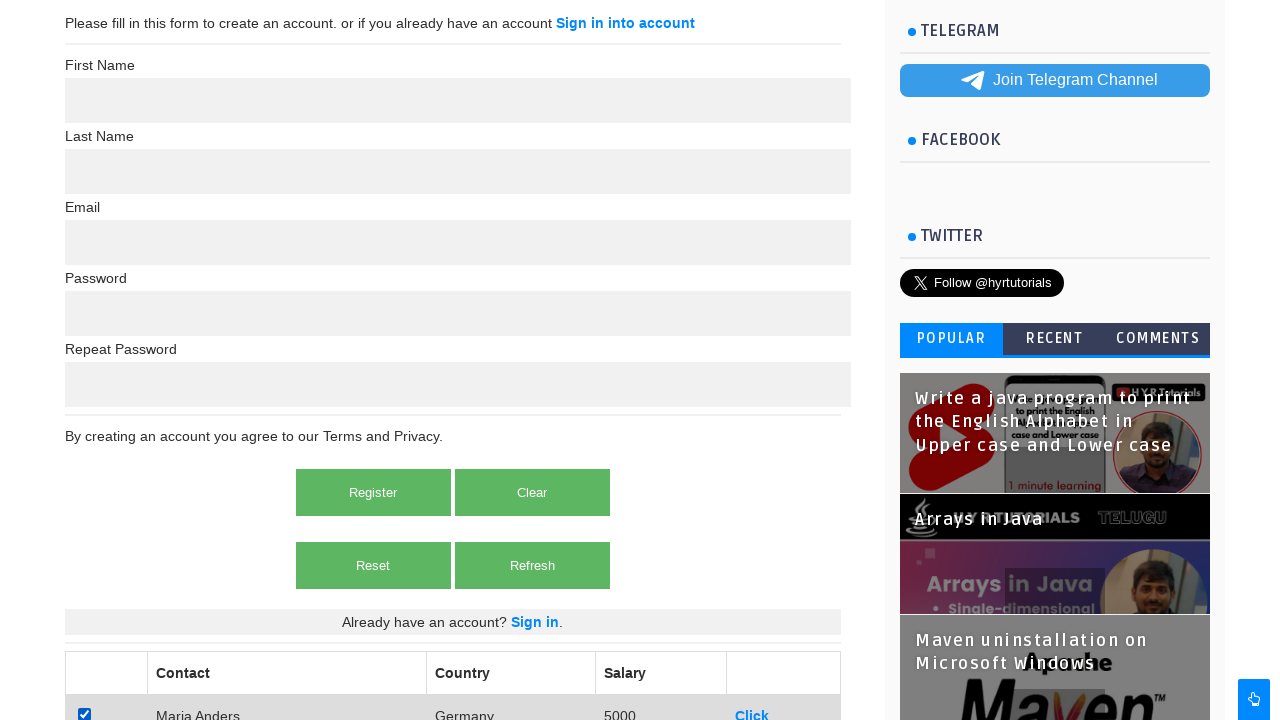

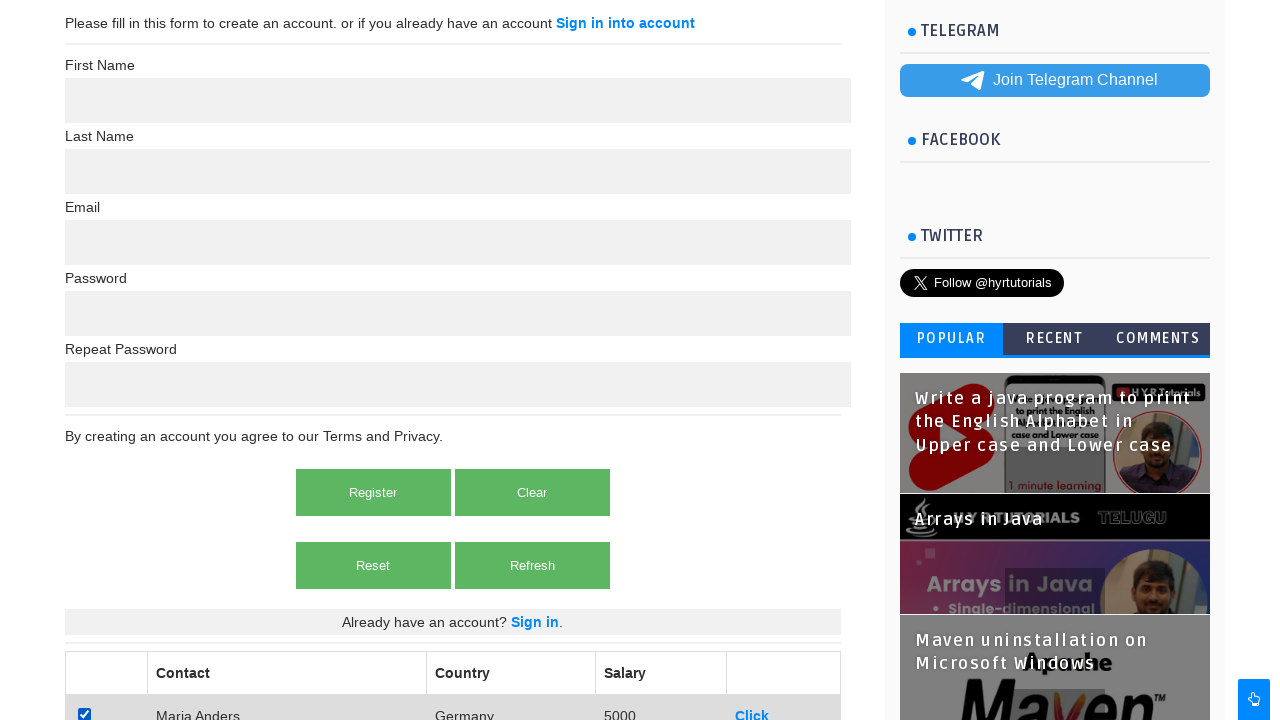